Searches for "brocolli" product and verifies it appears in search results

Starting URL: https://rahulshettyacademy.com/seleniumPractise/#/

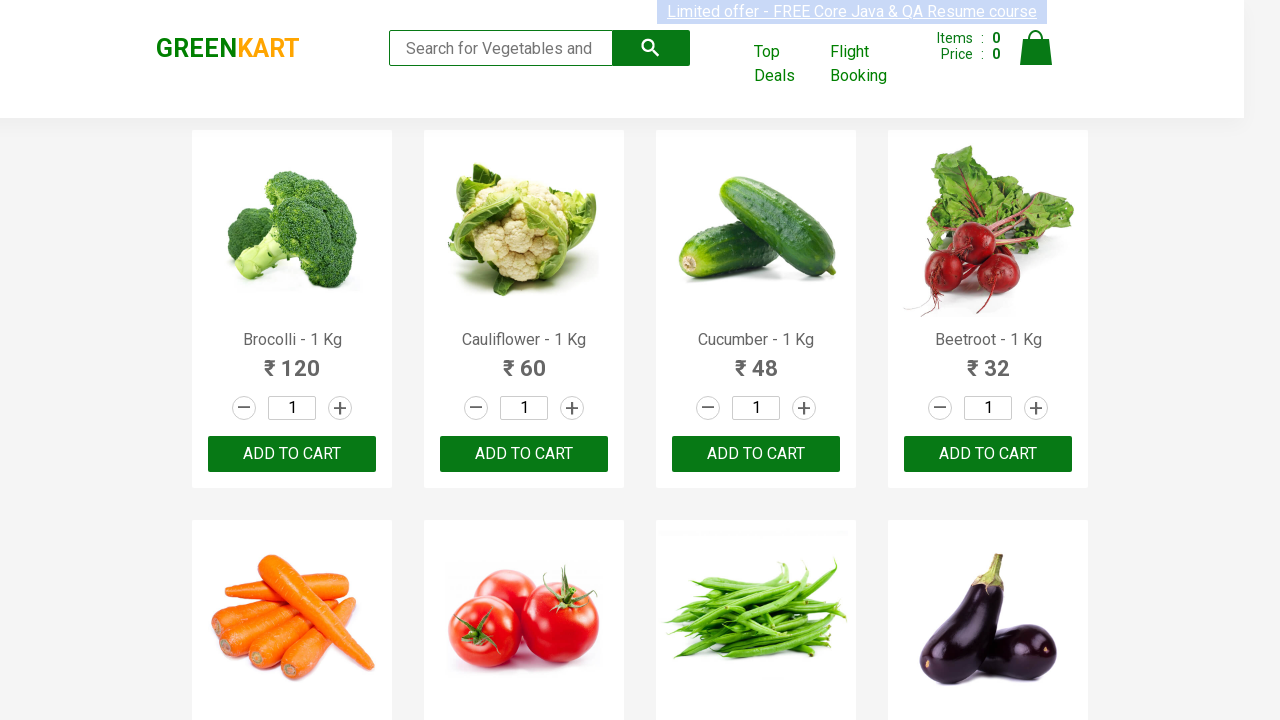

Filled search field with 'brocolli' on .search-keyword
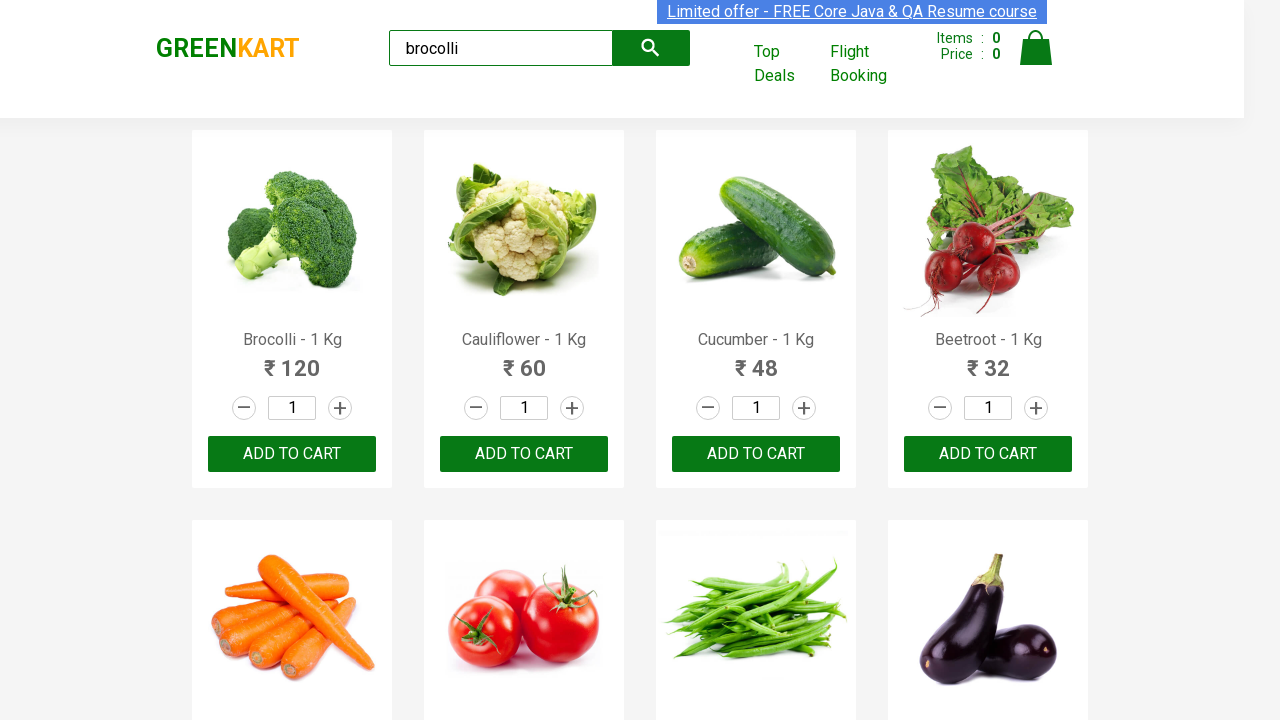

Search results loaded with products
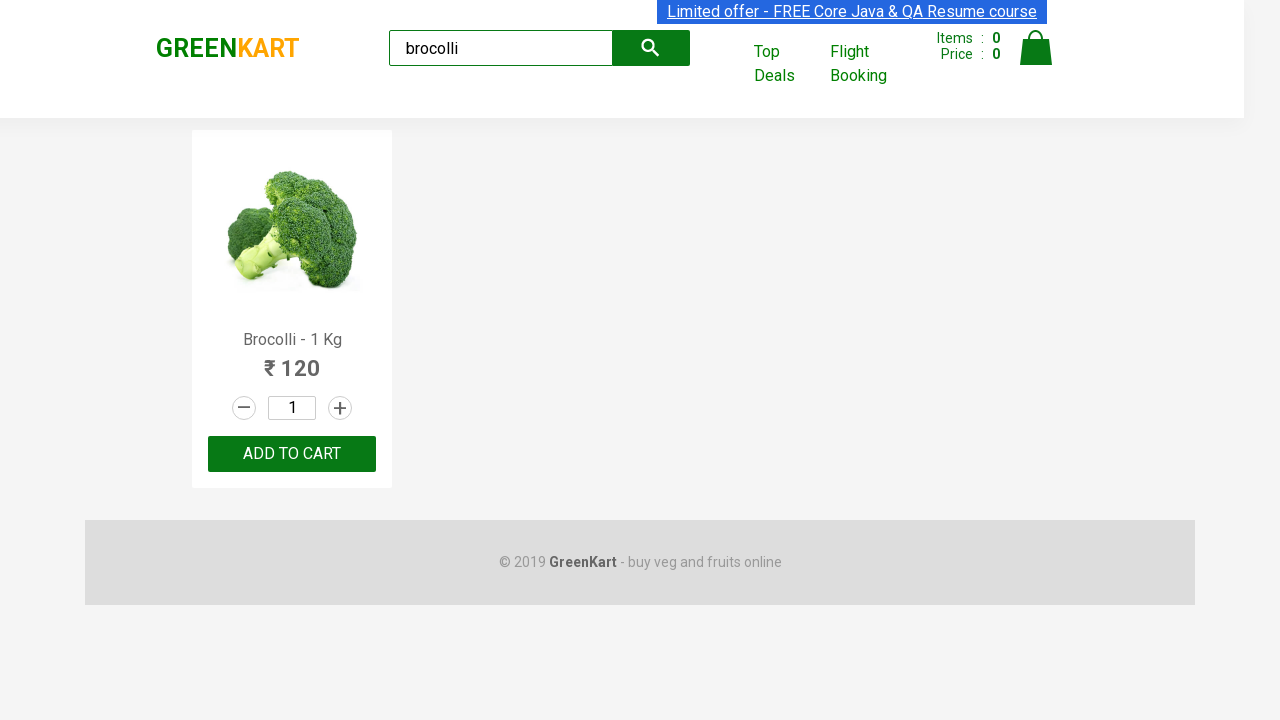

Found 1 'Brocolli' product(s) in search results
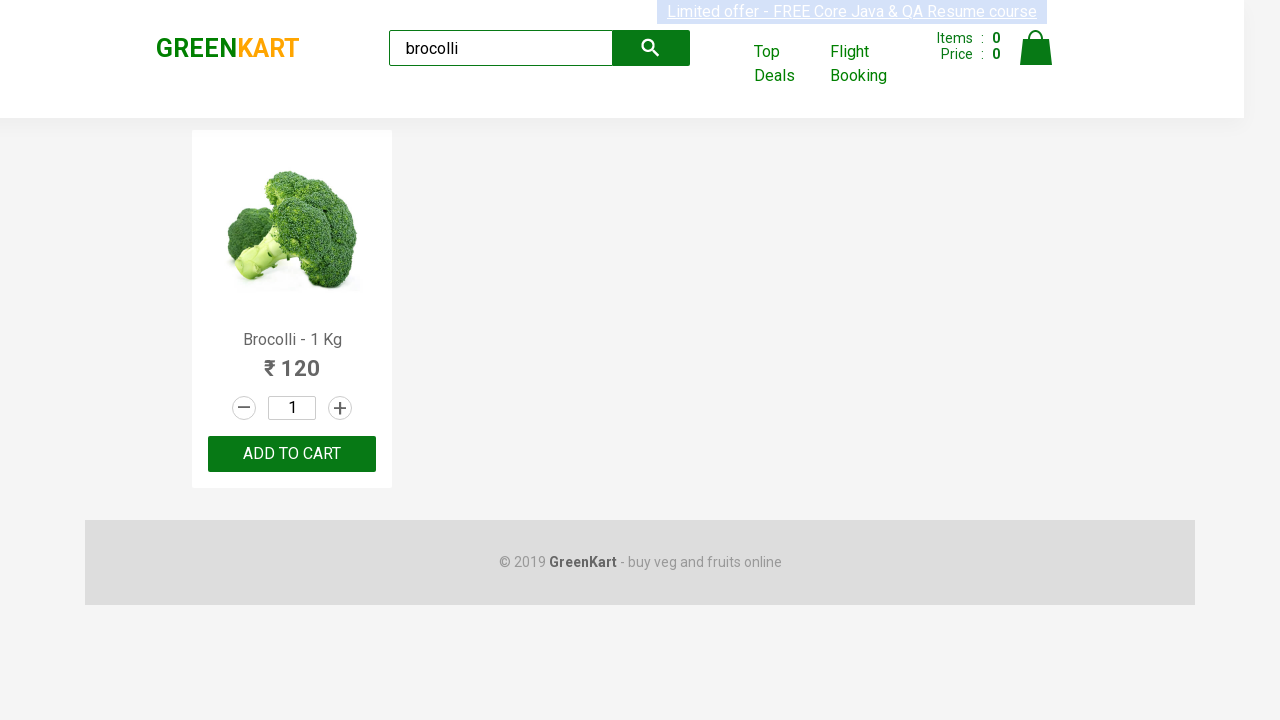

Asserted that exactly 1 'Brocolli' product is visible in results
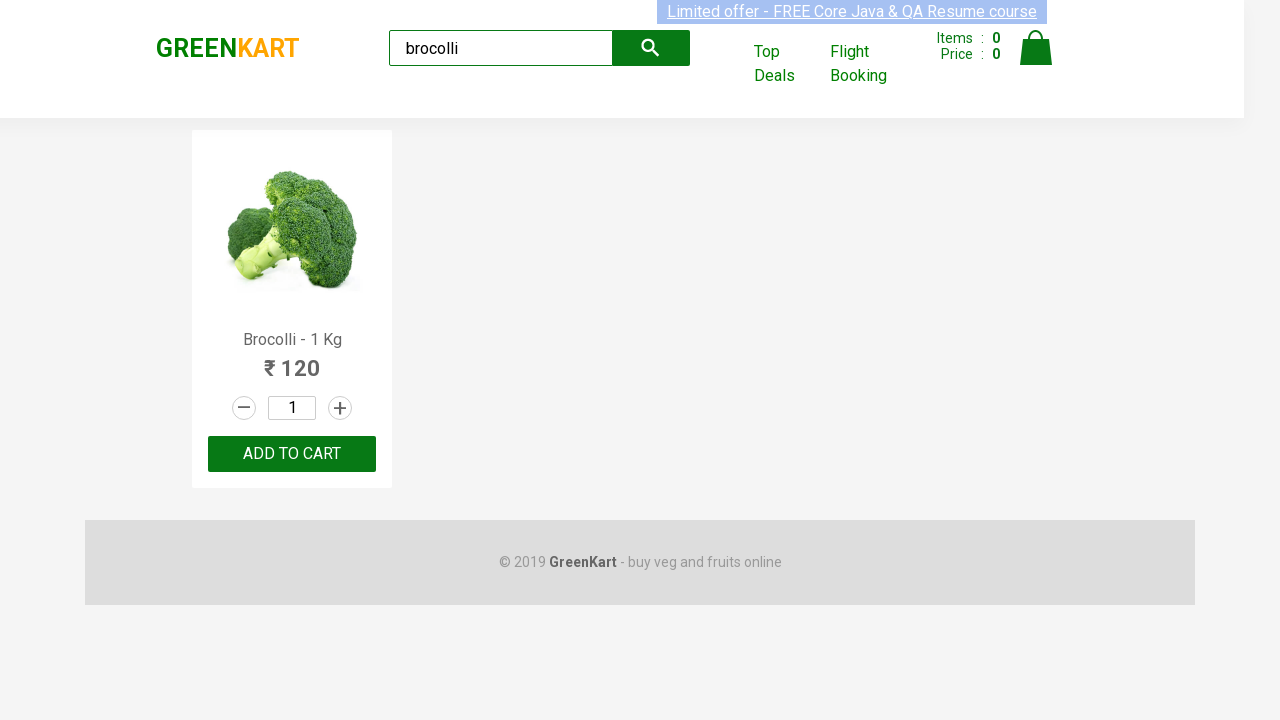

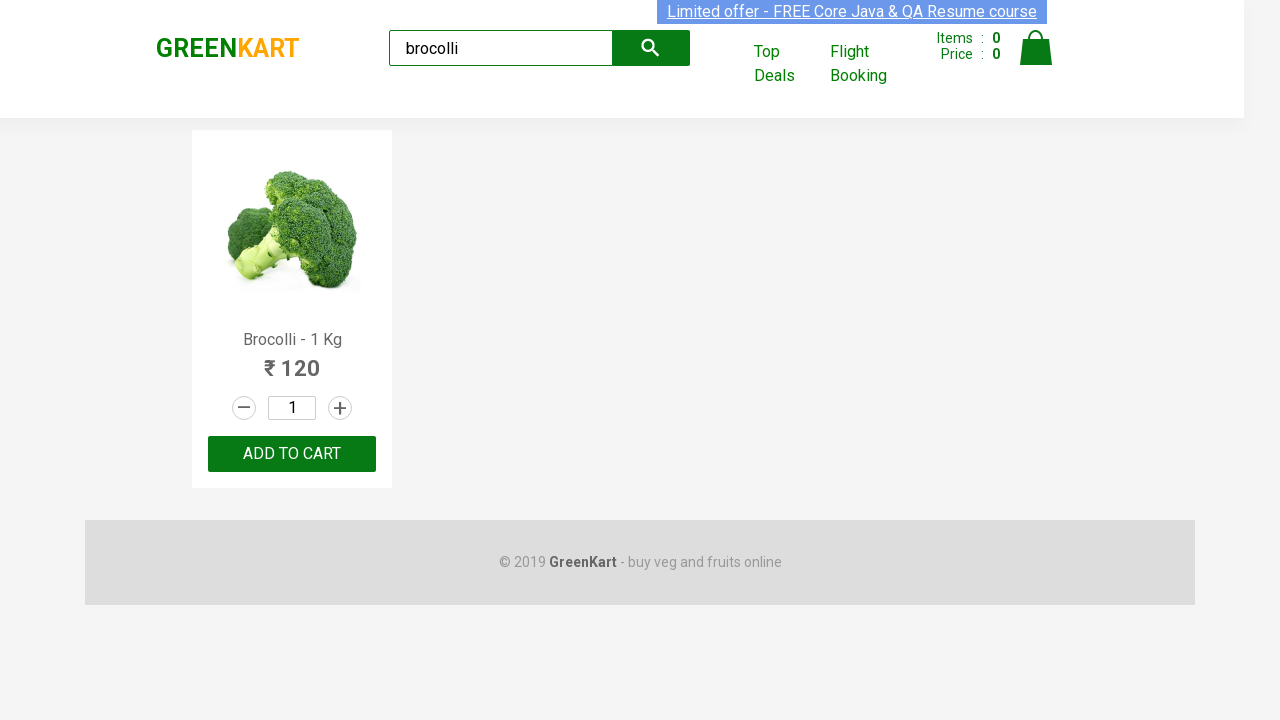